Tests interaction with radio button and dropdown elements on an automation practice page by selecting a radio option and clicking a dropdown

Starting URL: https://rahulshettyacademy.com/AutomationPractice/

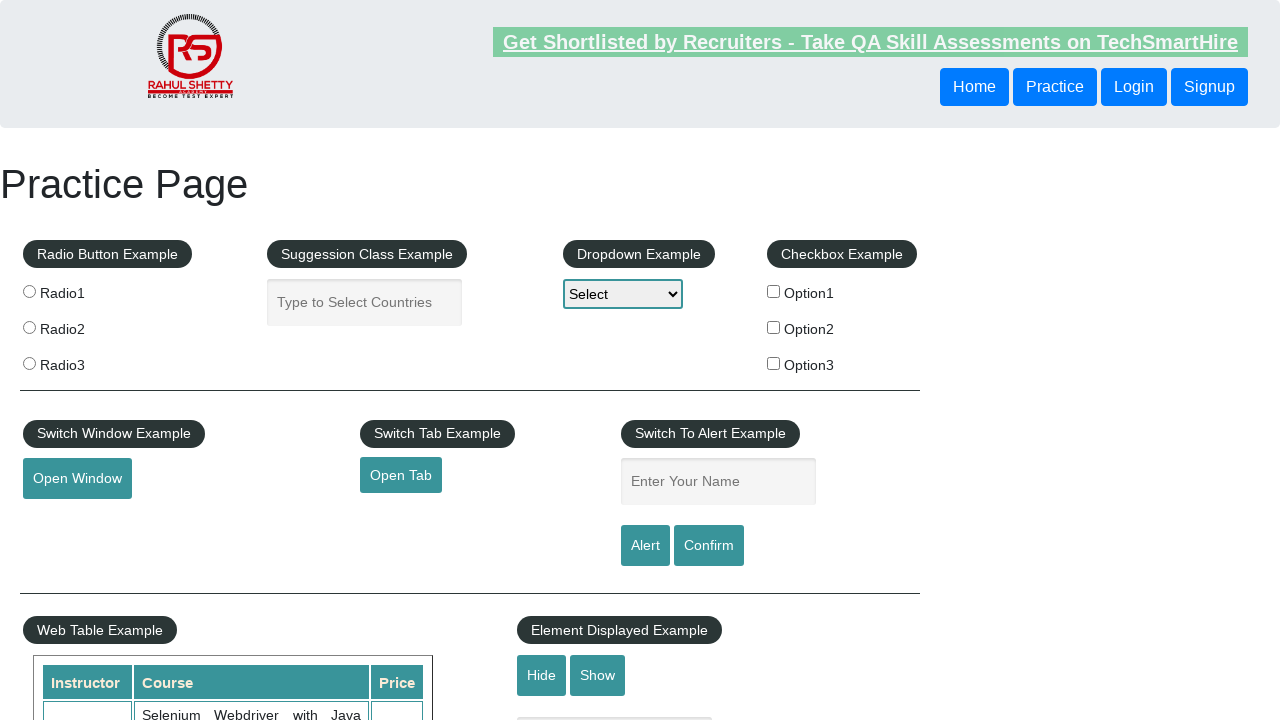

Clicked radio button option2 at (774, 327) on input[value='option2']
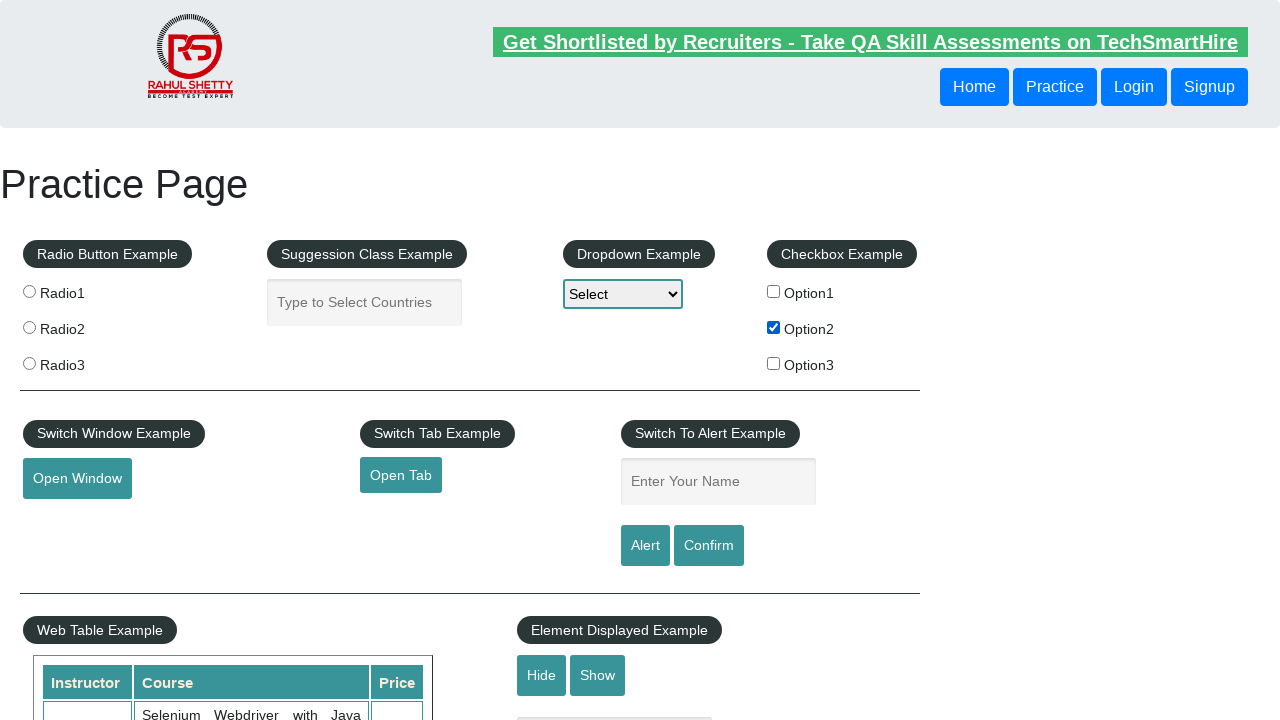

Clicked dropdown/select element in fieldset at (623, 294) on fieldset select
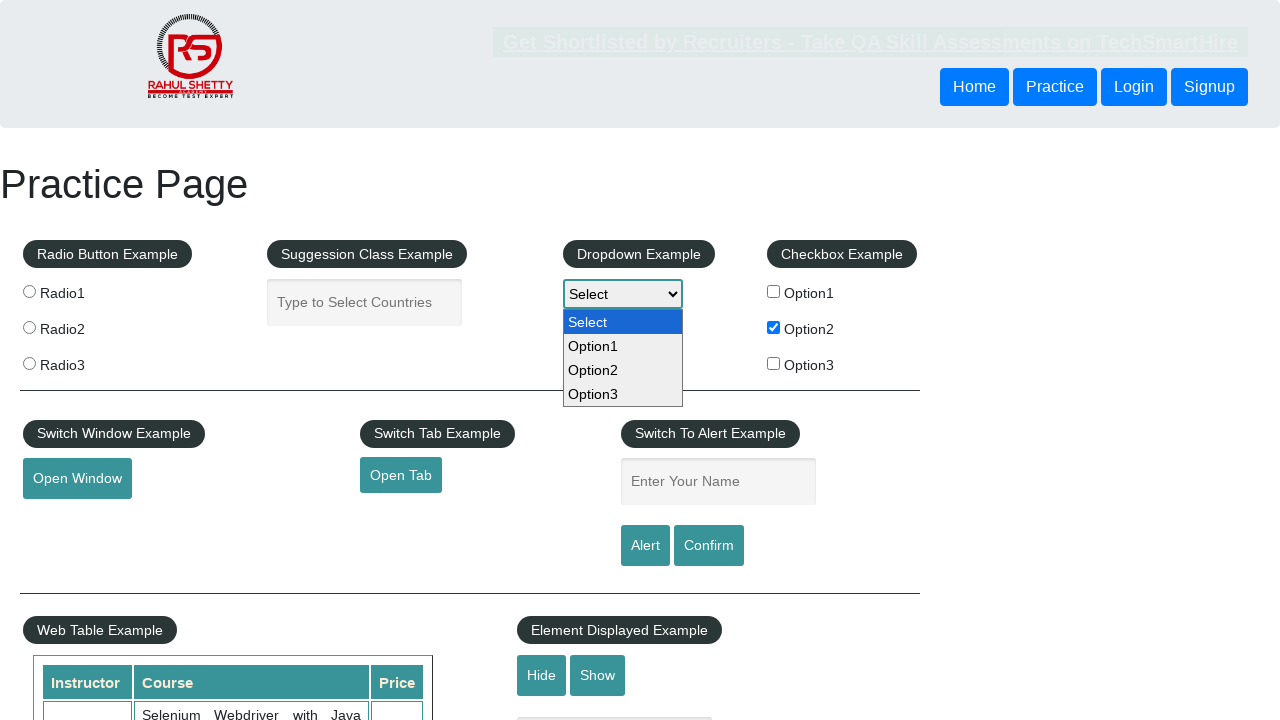

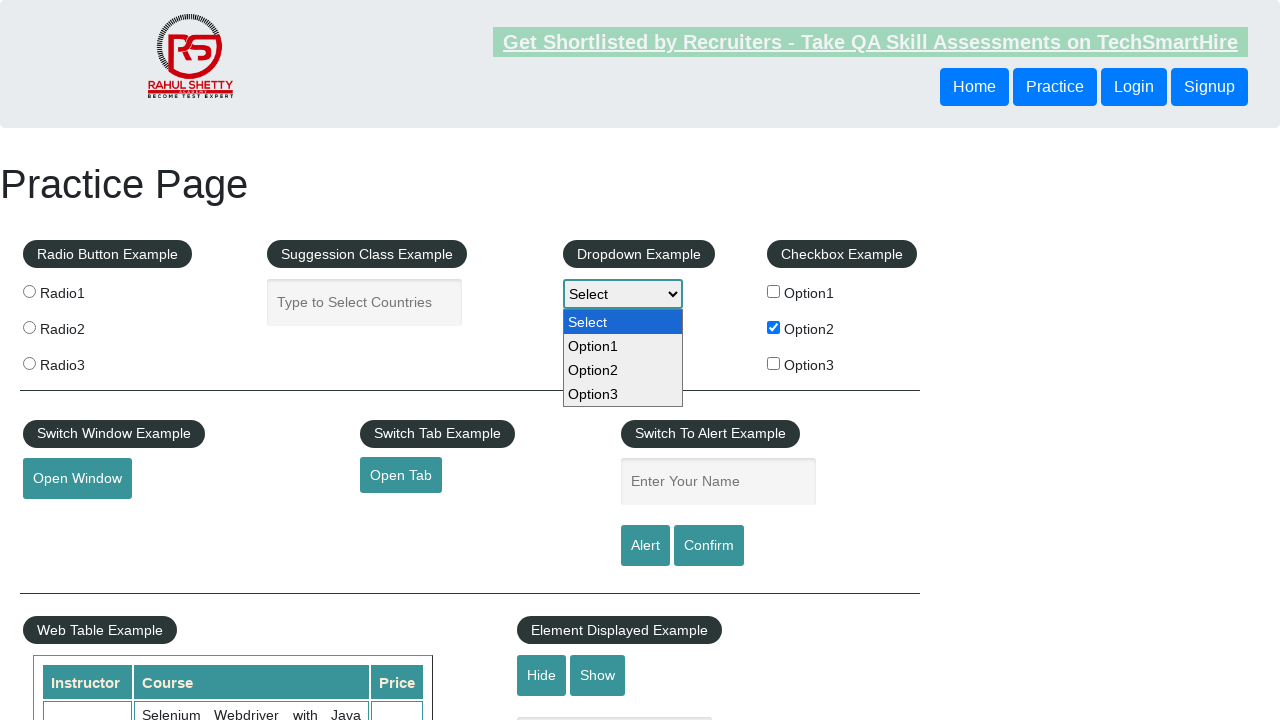